Tests tooltip display by hovering over an element inside an iframe

Starting URL: https://www.w3schools.com/howto/tryit.asp?filename=tryhow_css_tooltip

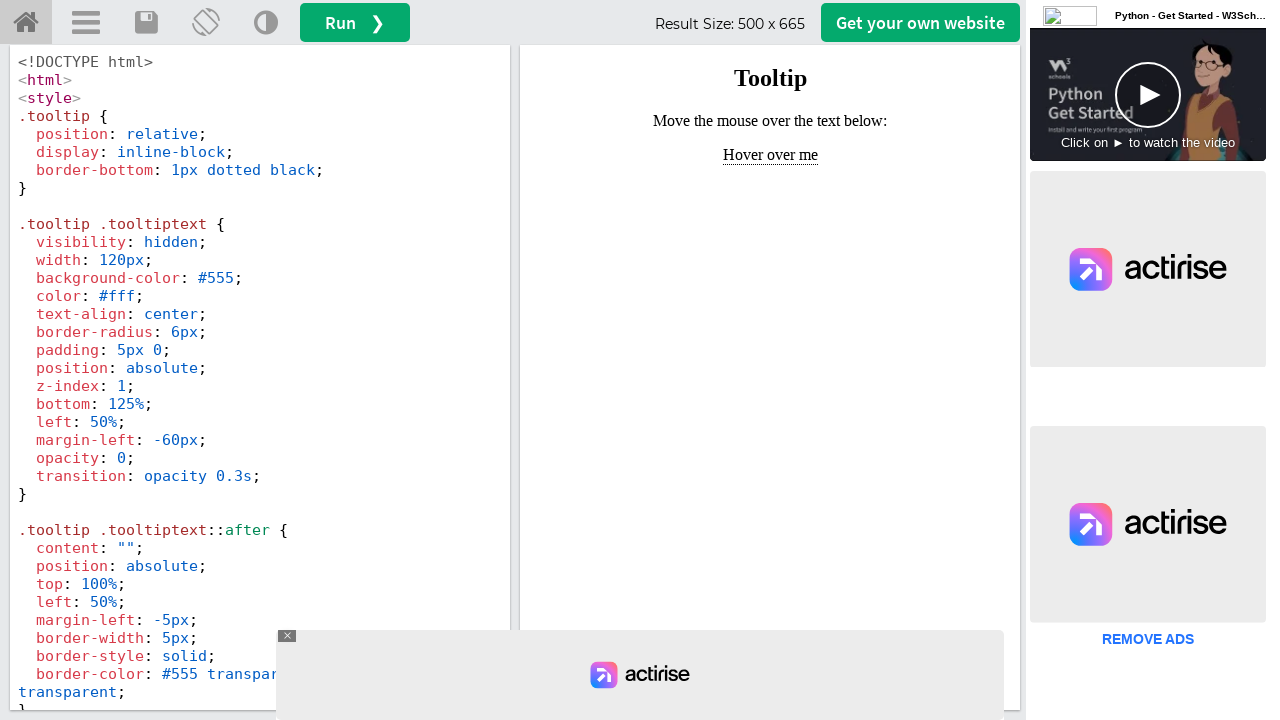

Located the iframe with id 'iframeResult'
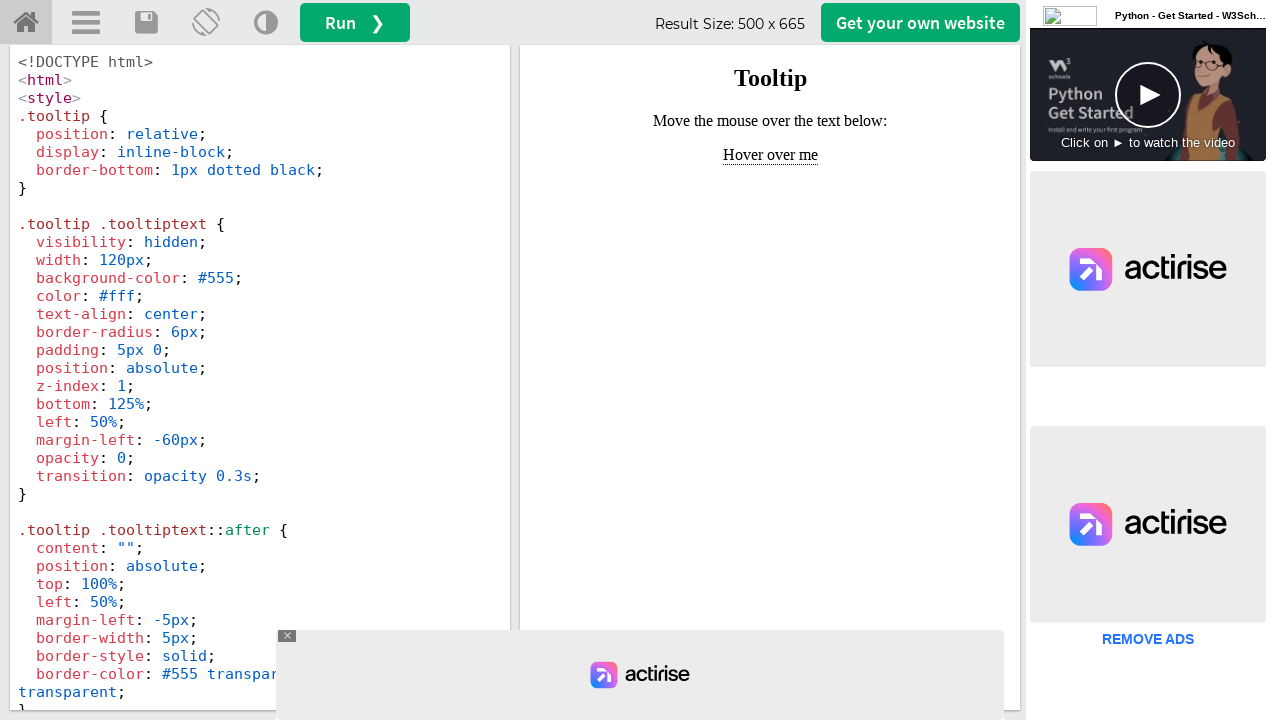

Hovered over tooltip element to display tooltip at (770, 155) on #iframeResult >> internal:control=enter-frame >> .tooltip
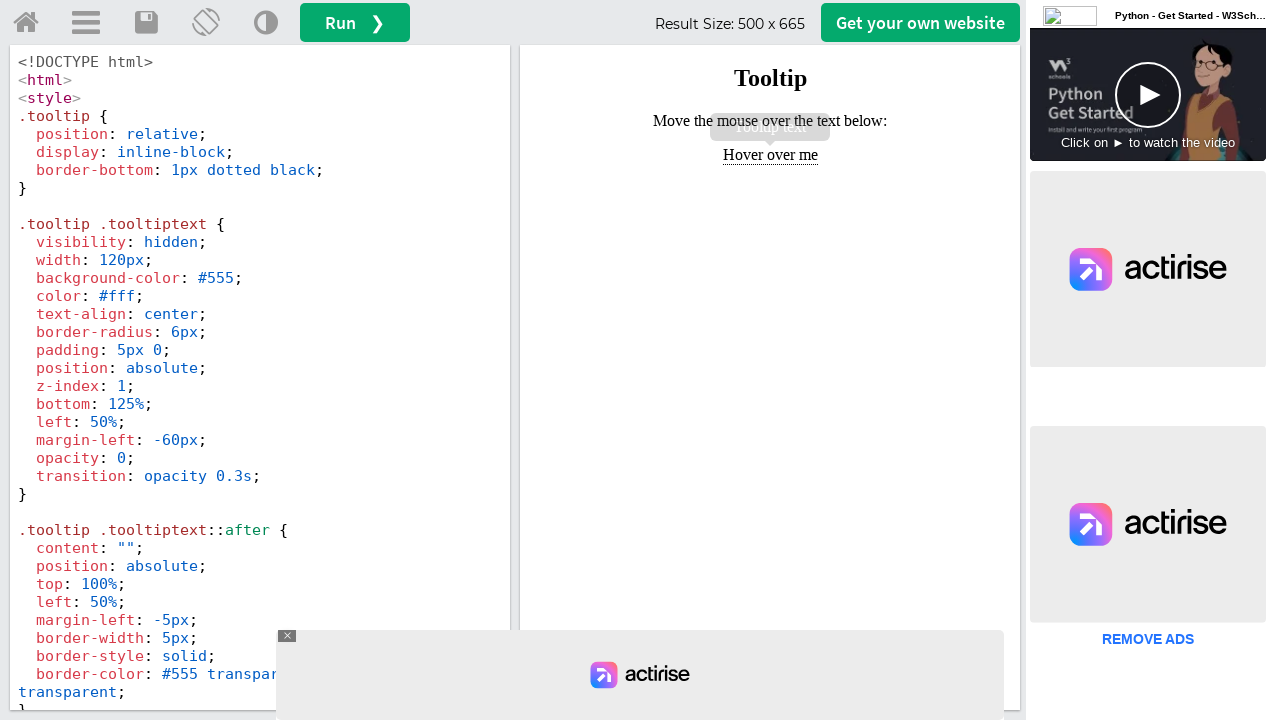

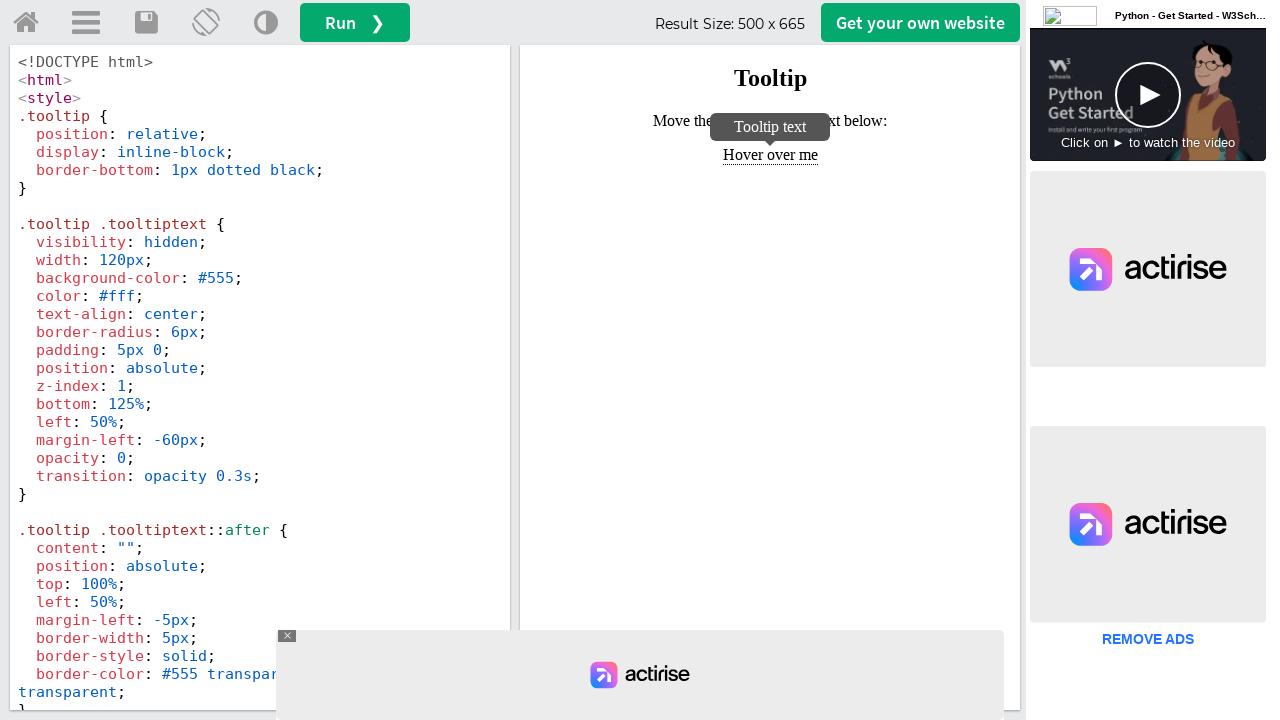